Navigates to the Spanish public administration appointments page and waits for the page content to load.

Starting URL: https://sede.administracionespublicas.gob.es/pagina/index/directorio/icpplus

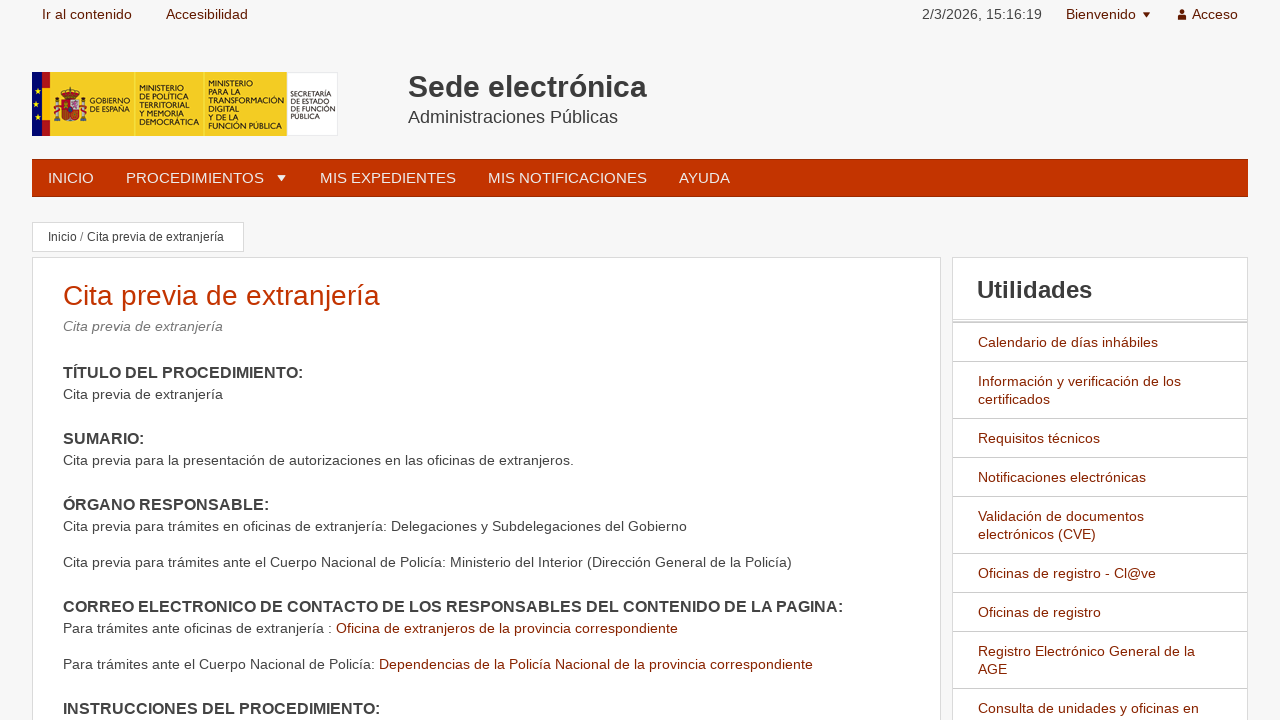

Waited for page to reach networkidle state
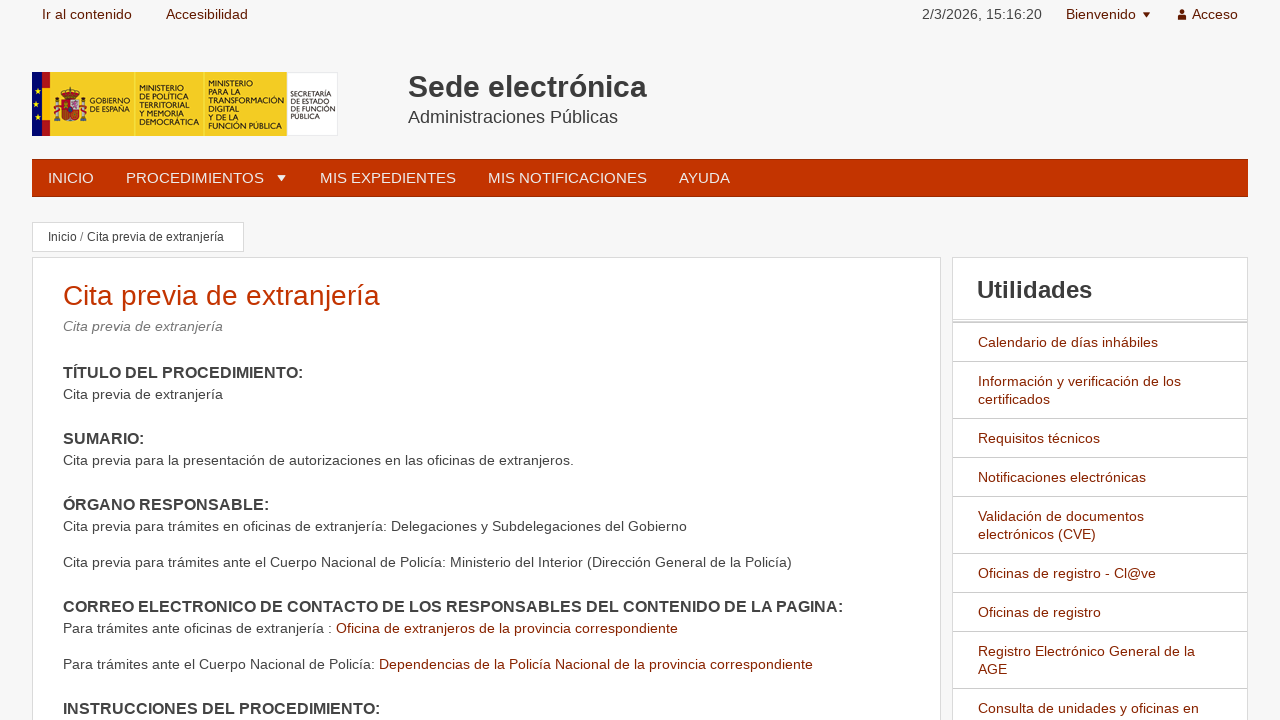

Verified page content loaded by confirming body element exists
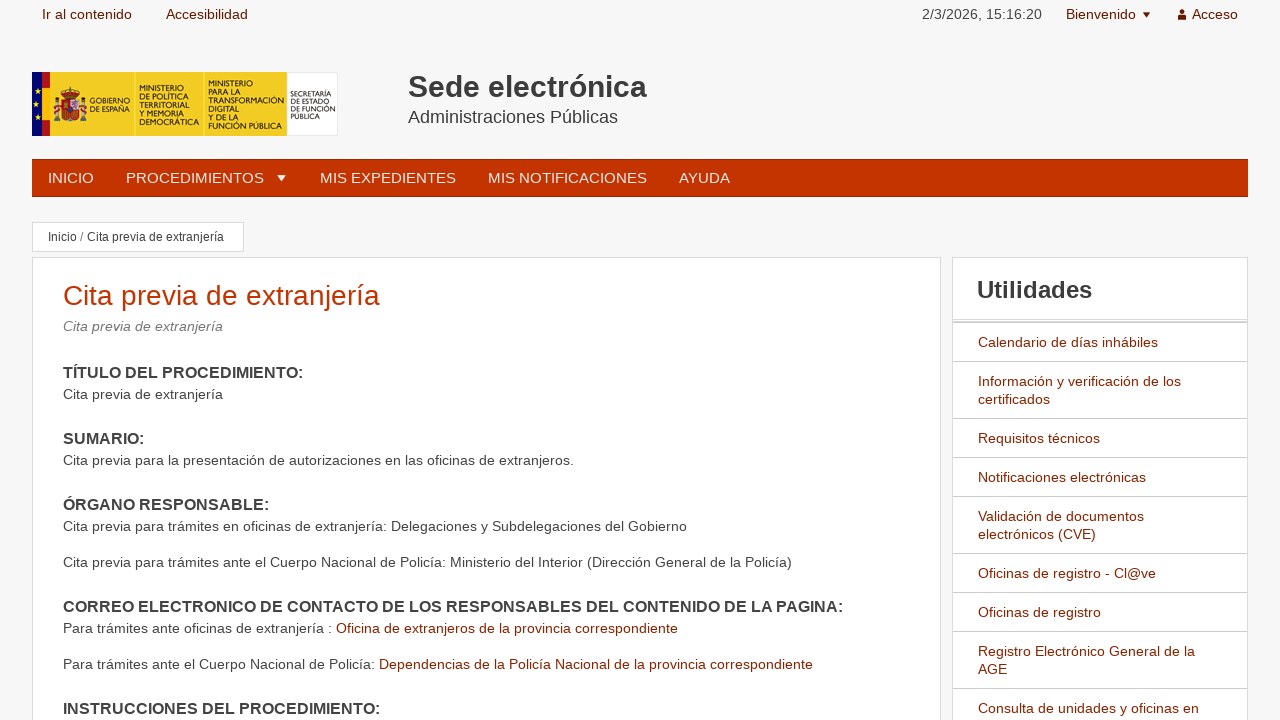

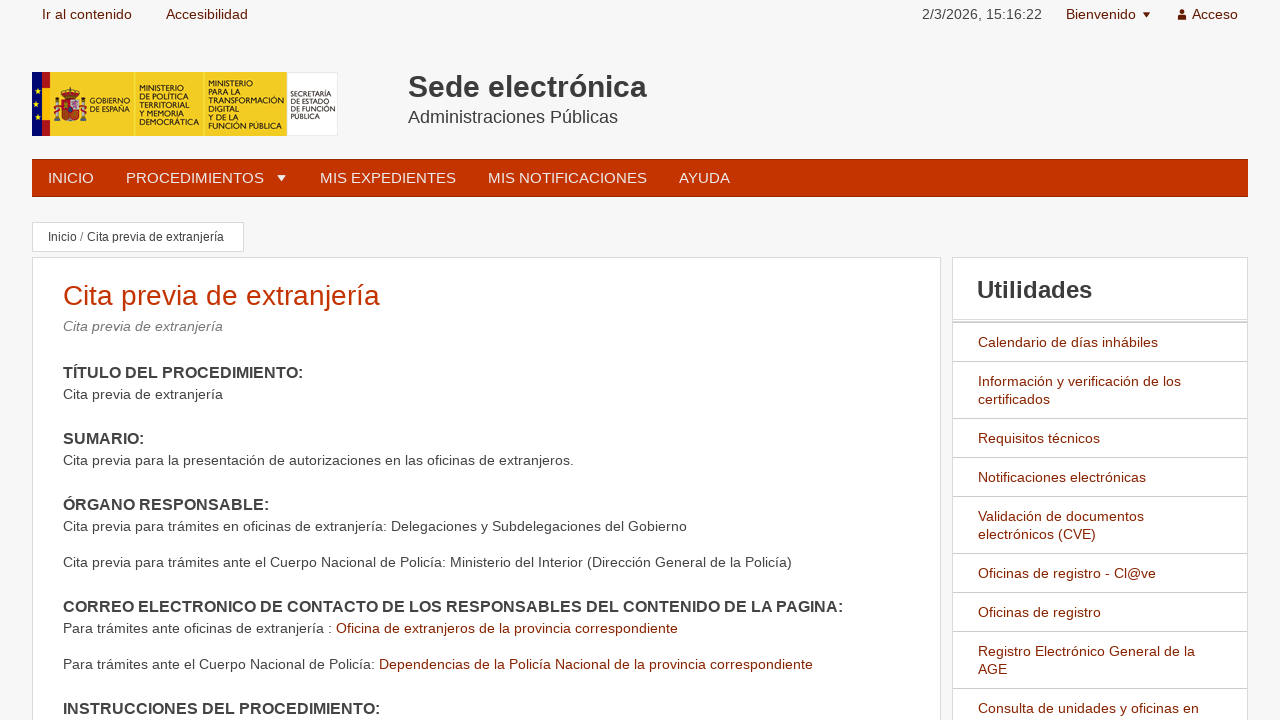